Tests drag and drop functionality in an ordered list by reordering list items

Starting URL: https://www.leafground.com/list.xhtml

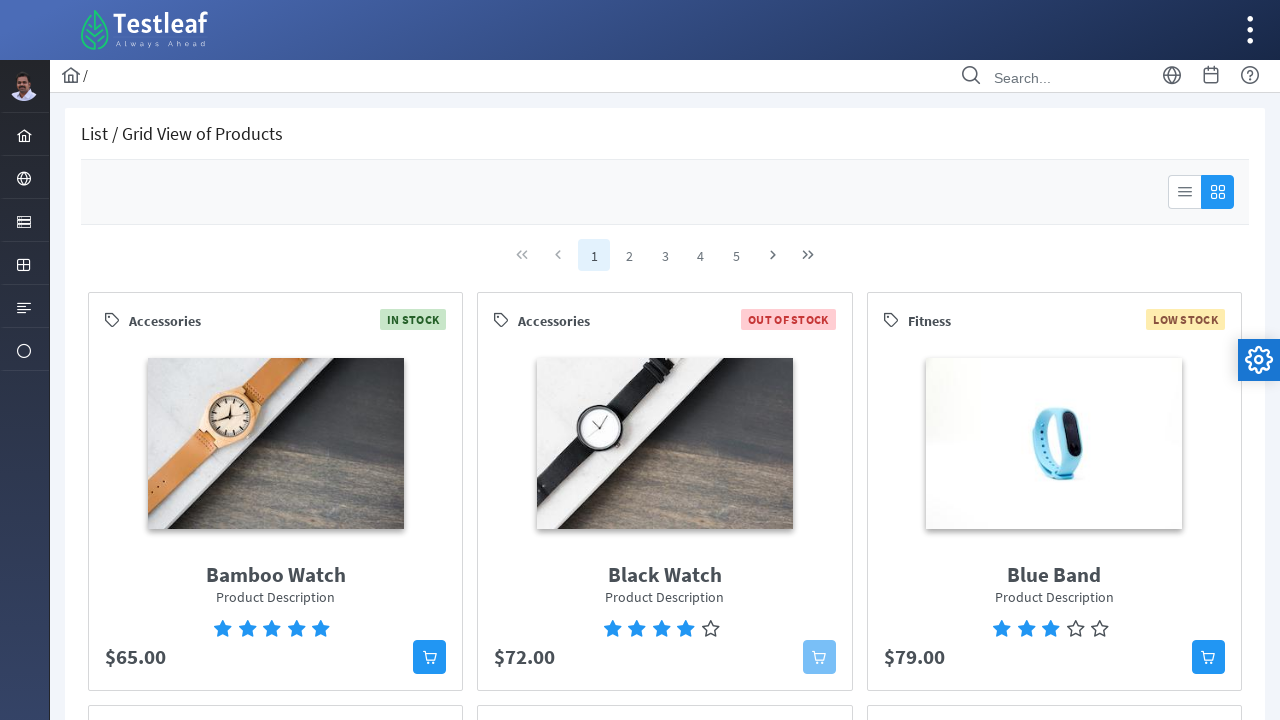

Scrolled to picklist element
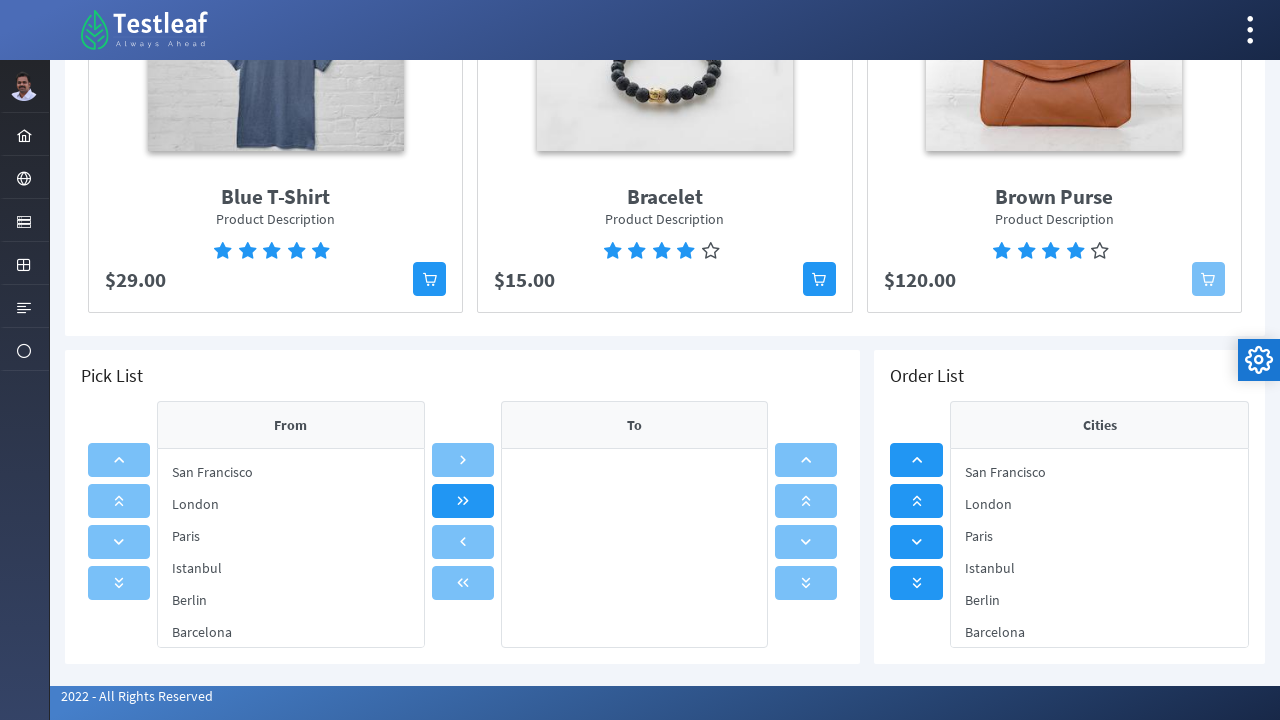

Located source list item (position 2)
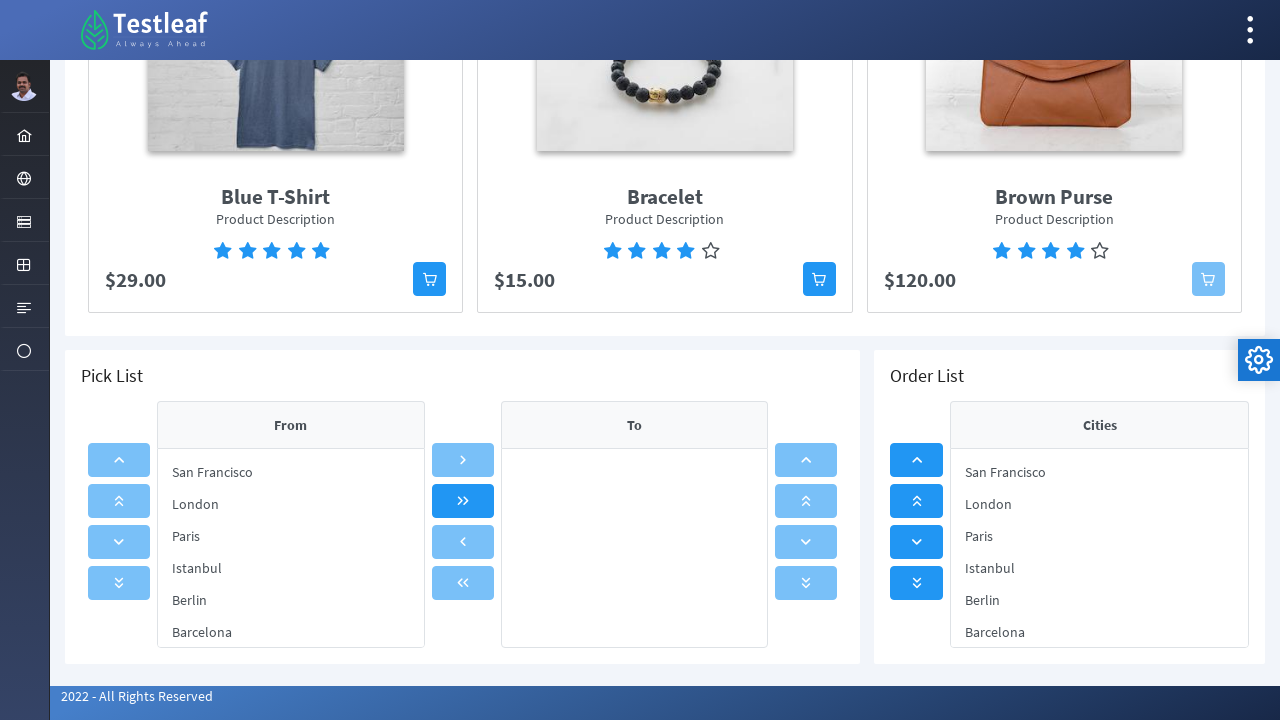

Located destination list item (position 5)
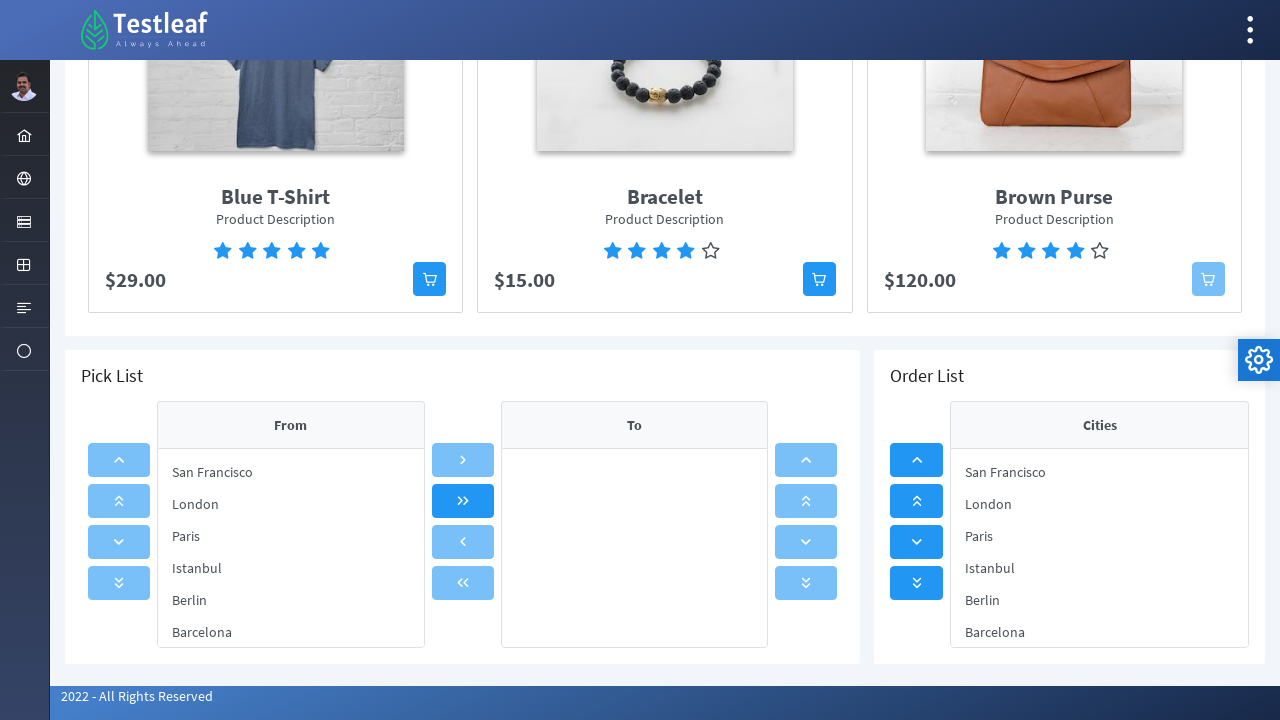

Dragged list item from position 2 to position 5 to reorder list at (1100, 600)
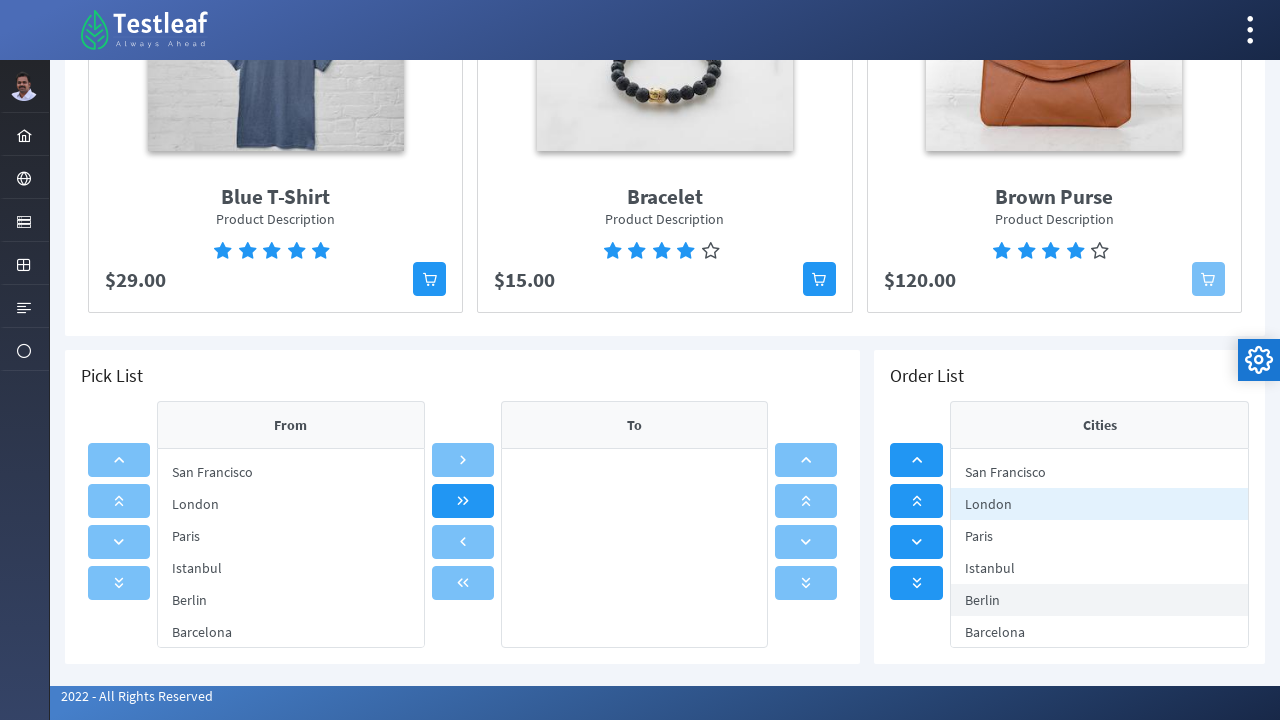

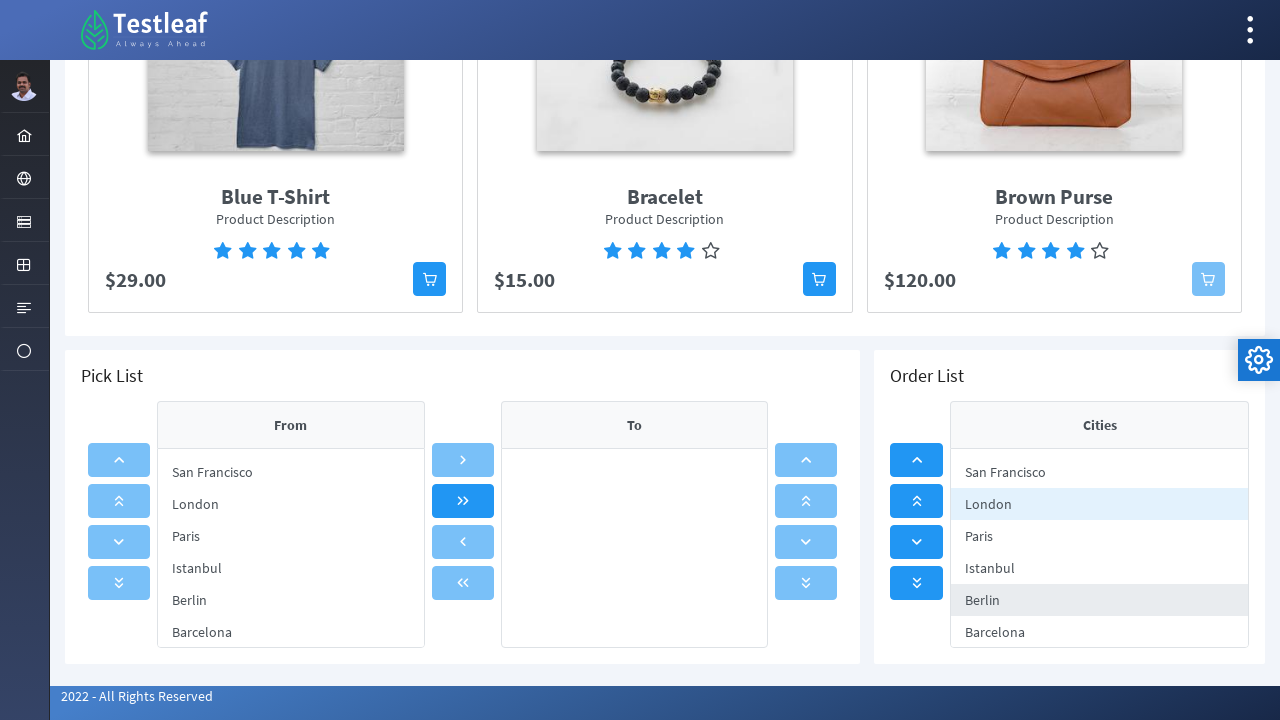